Navigates to FreeJobAlert.com, maximizes the browser window, and verifies the page title matches the expected value to confirm the correct page is loaded.

Starting URL: https://www.freejobalert.com/

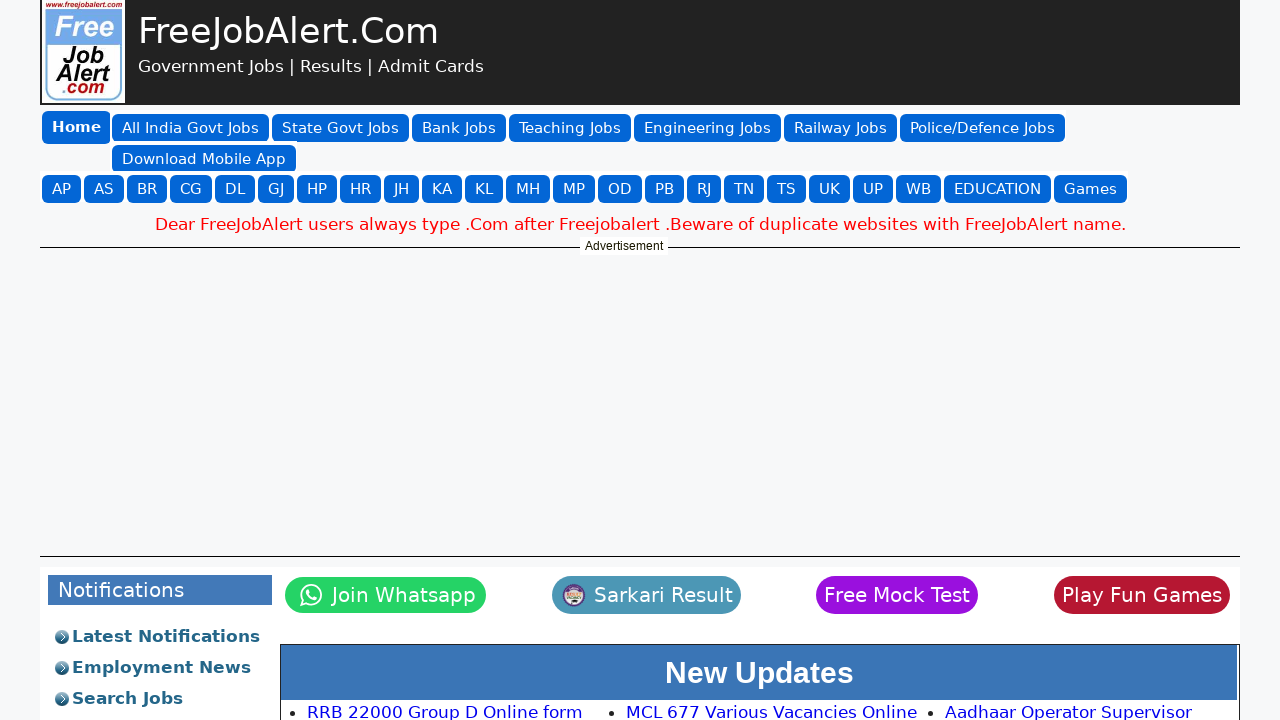

Set viewport size to 1920x1080 to maximize browser window
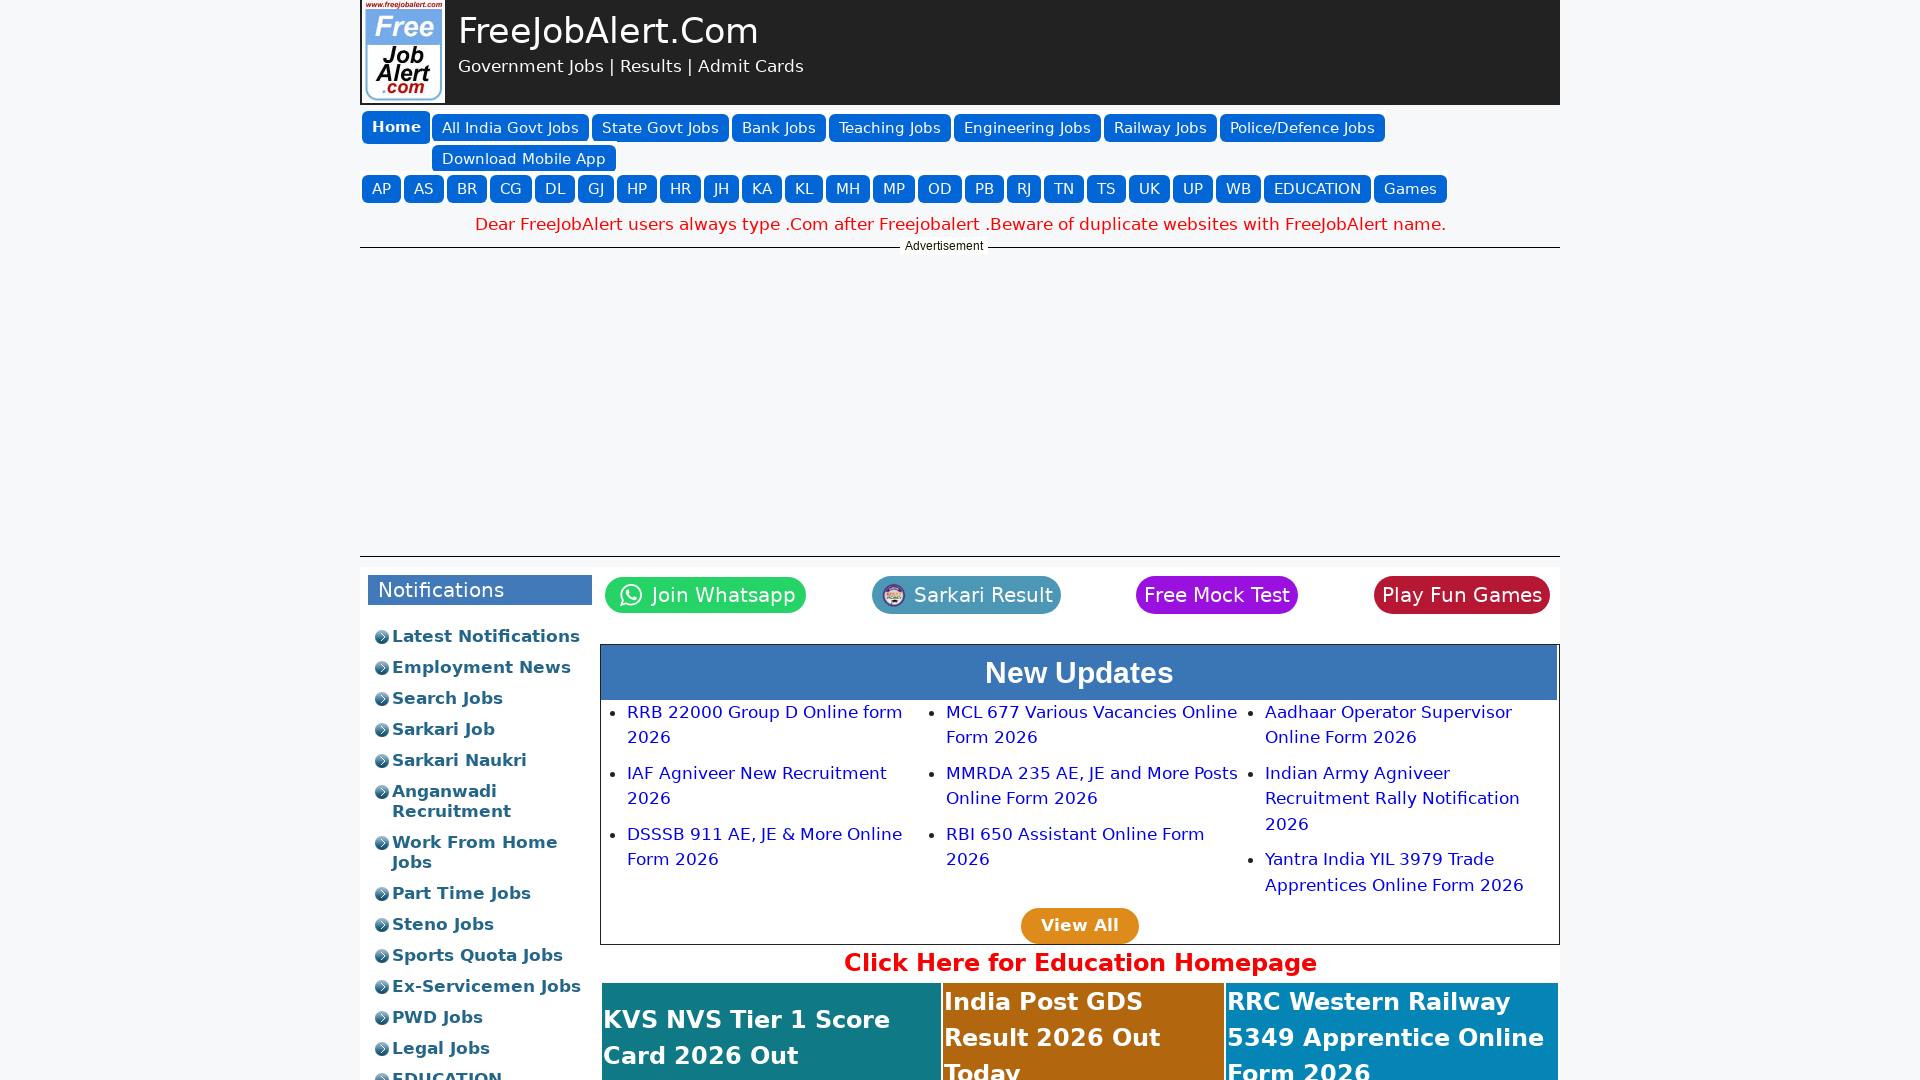

Page loaded - domcontentloaded state reached
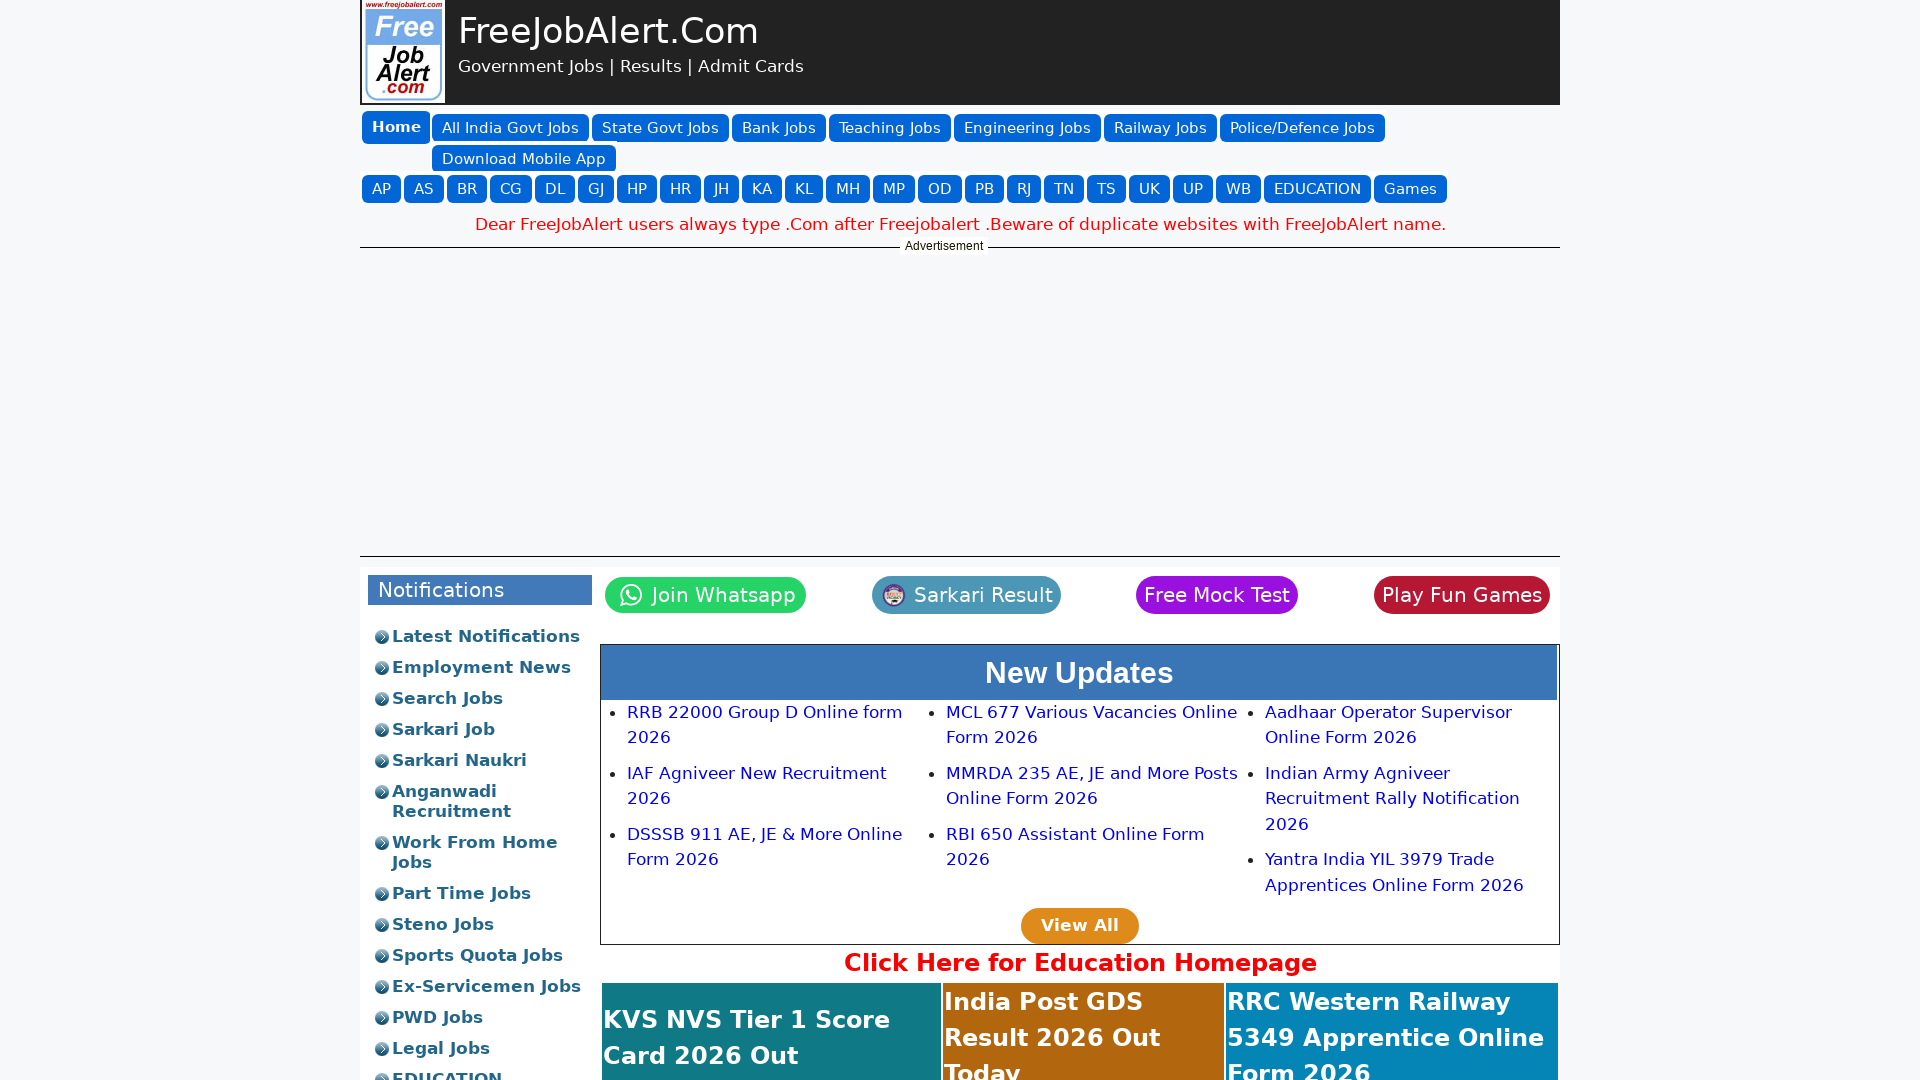

Retrieved page title: FreeJobAlert.Com : Free job alerts Government, Bank Jobs and All
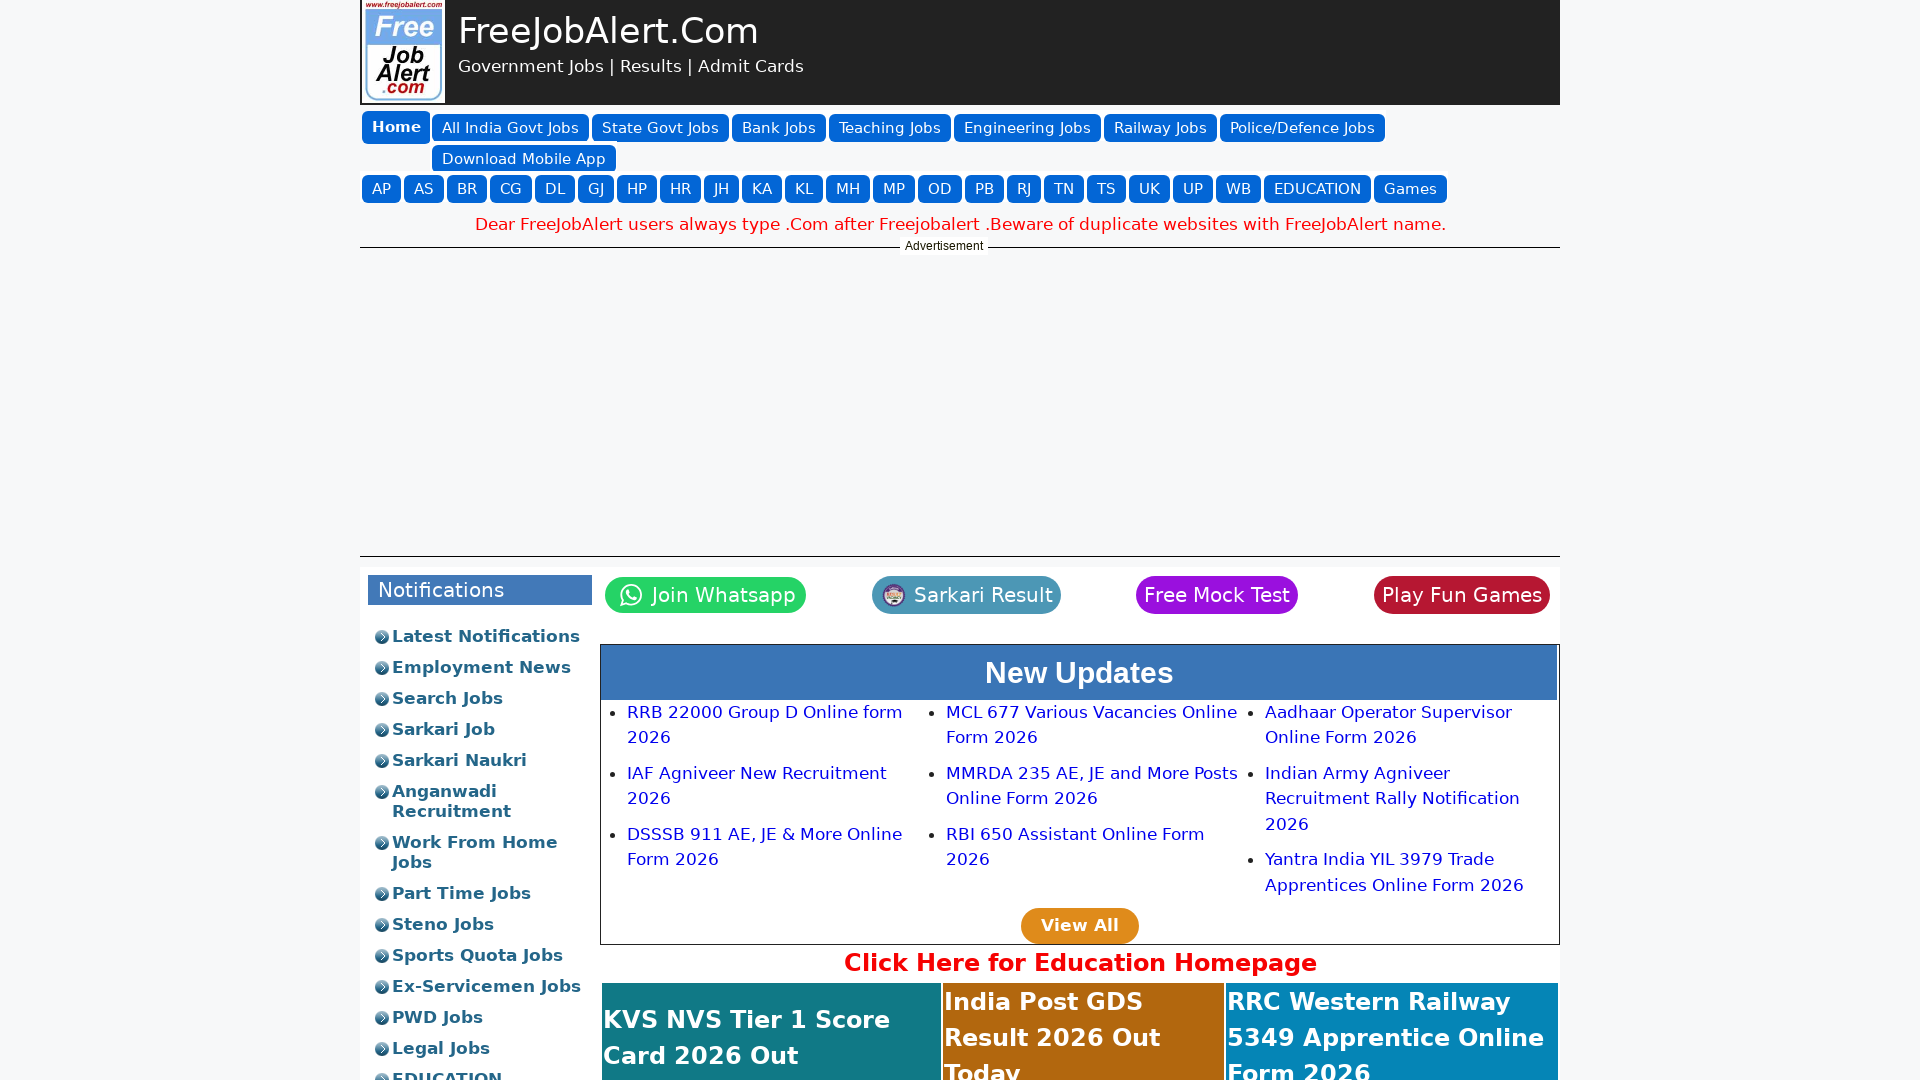

Page title verification passed - FreeJobAlert.com loaded successfully
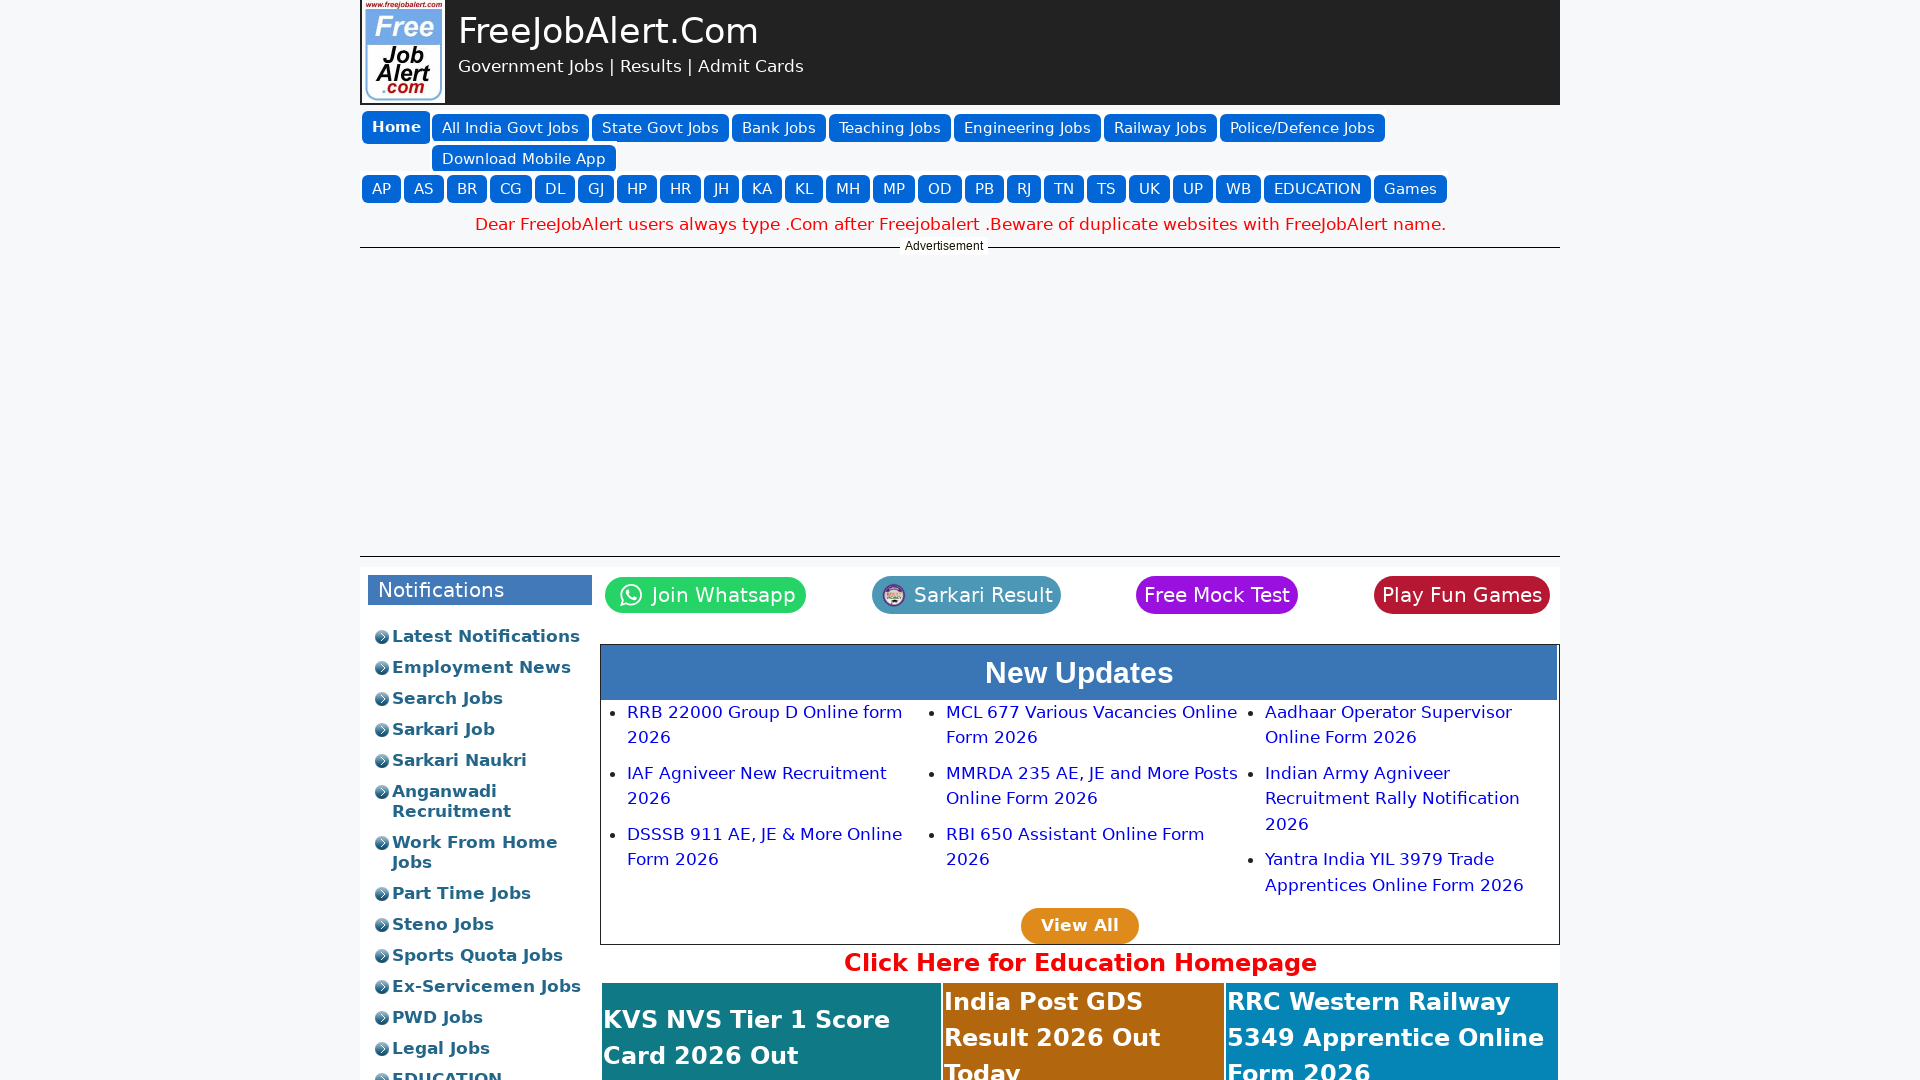

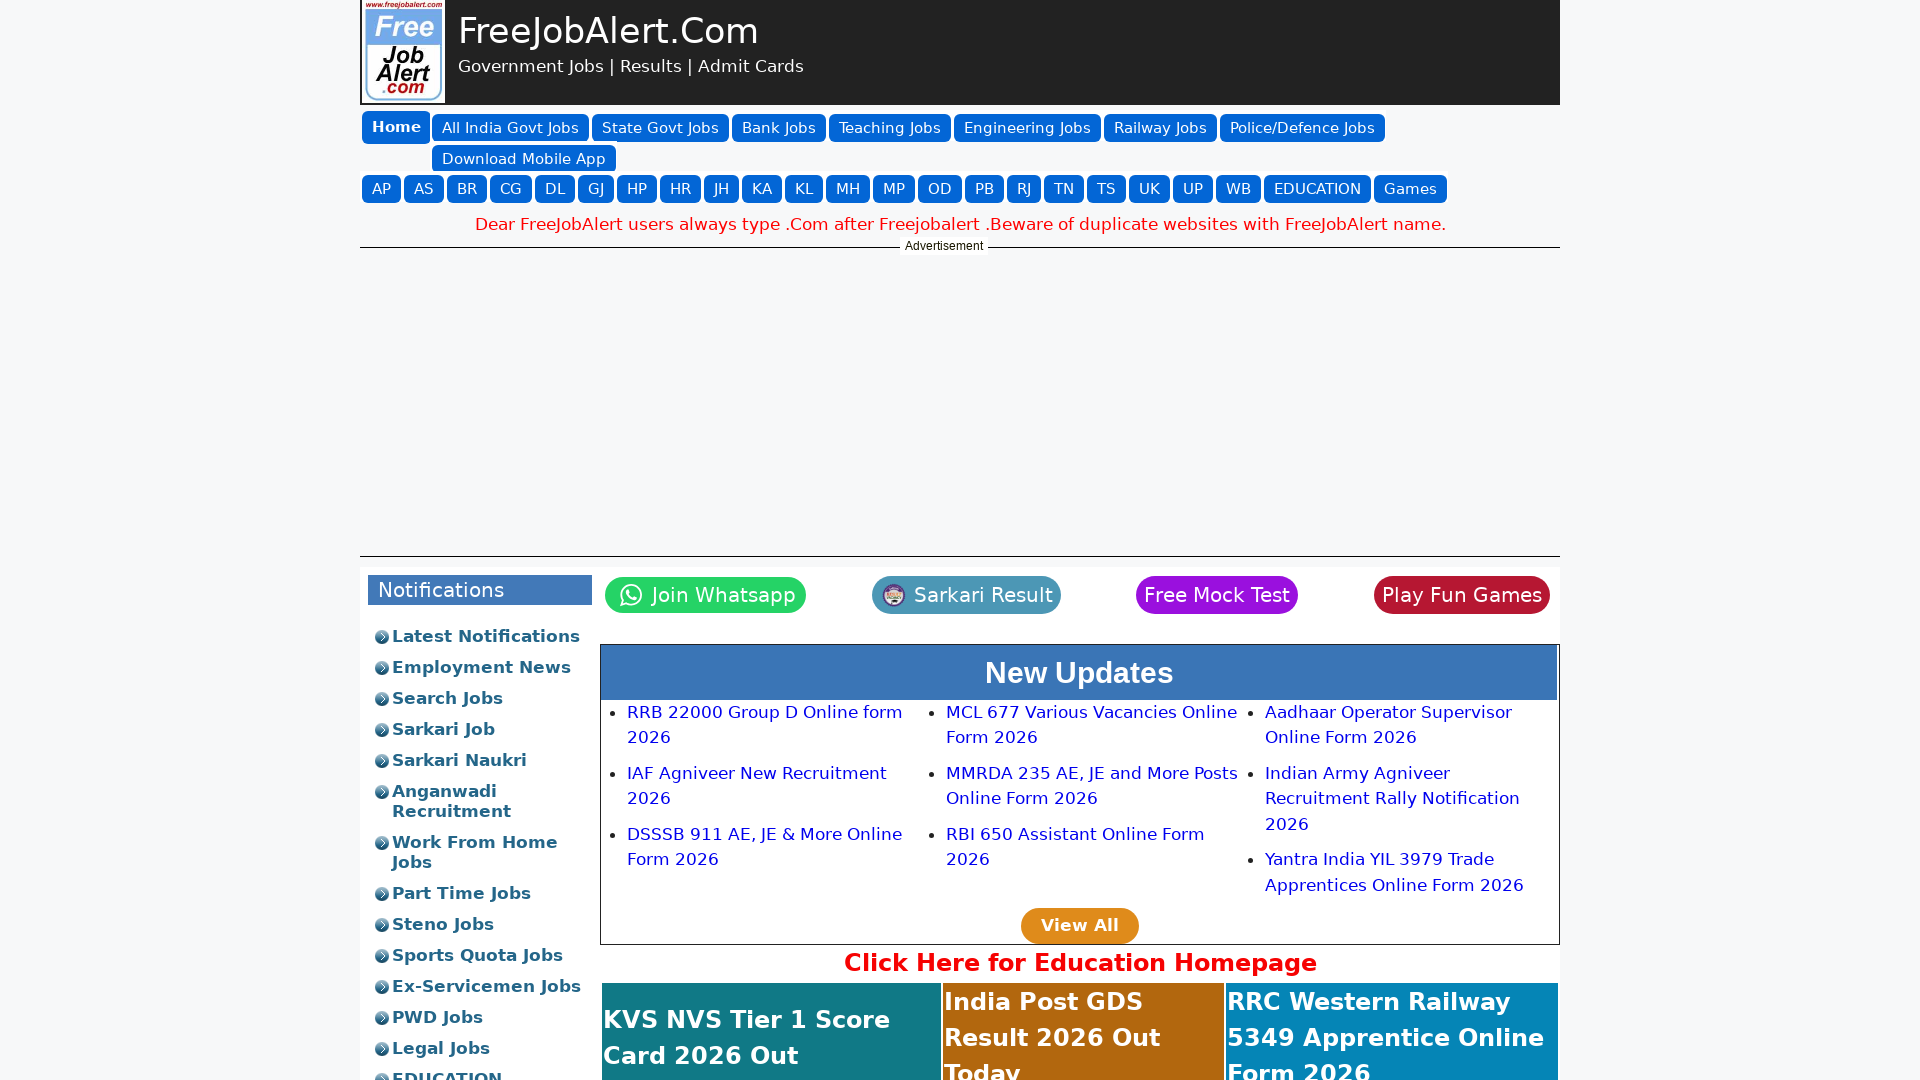